Tests language switching functionality by changing from English to German

Starting URL: https://www.uni-stuttgart.de/en/

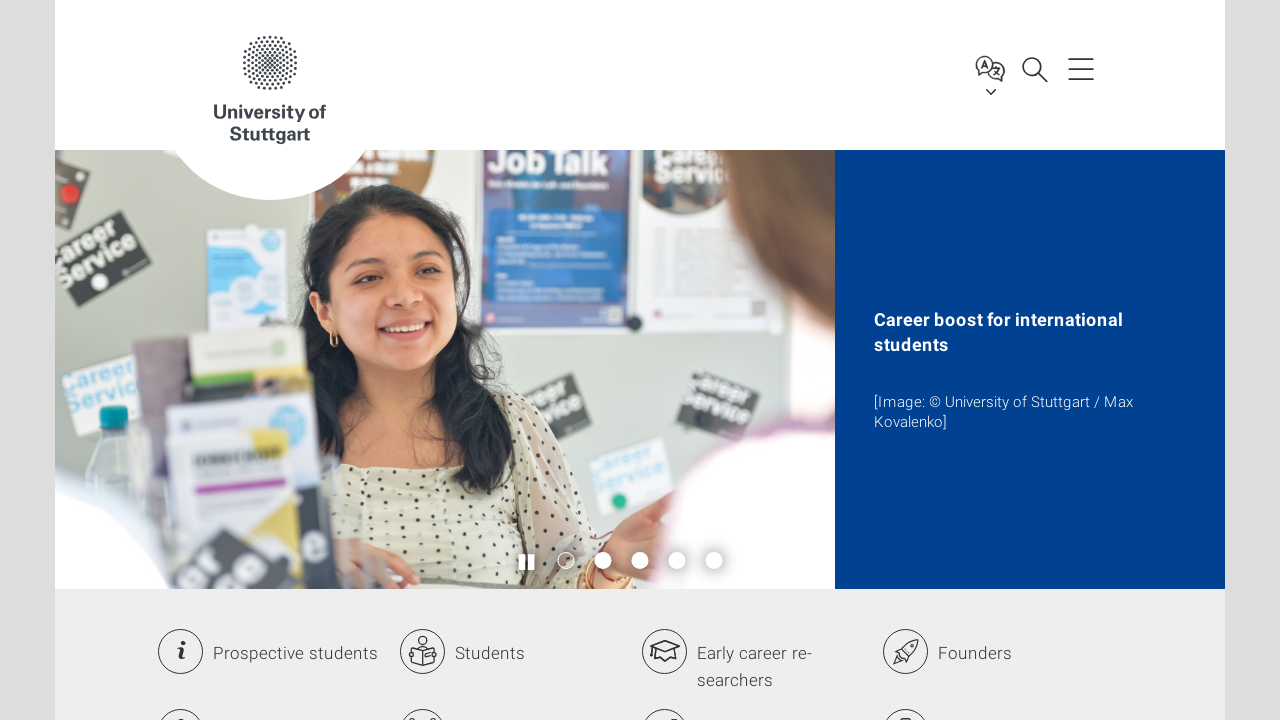

Clicked language menu button at (991, 69) on #language-menu-title
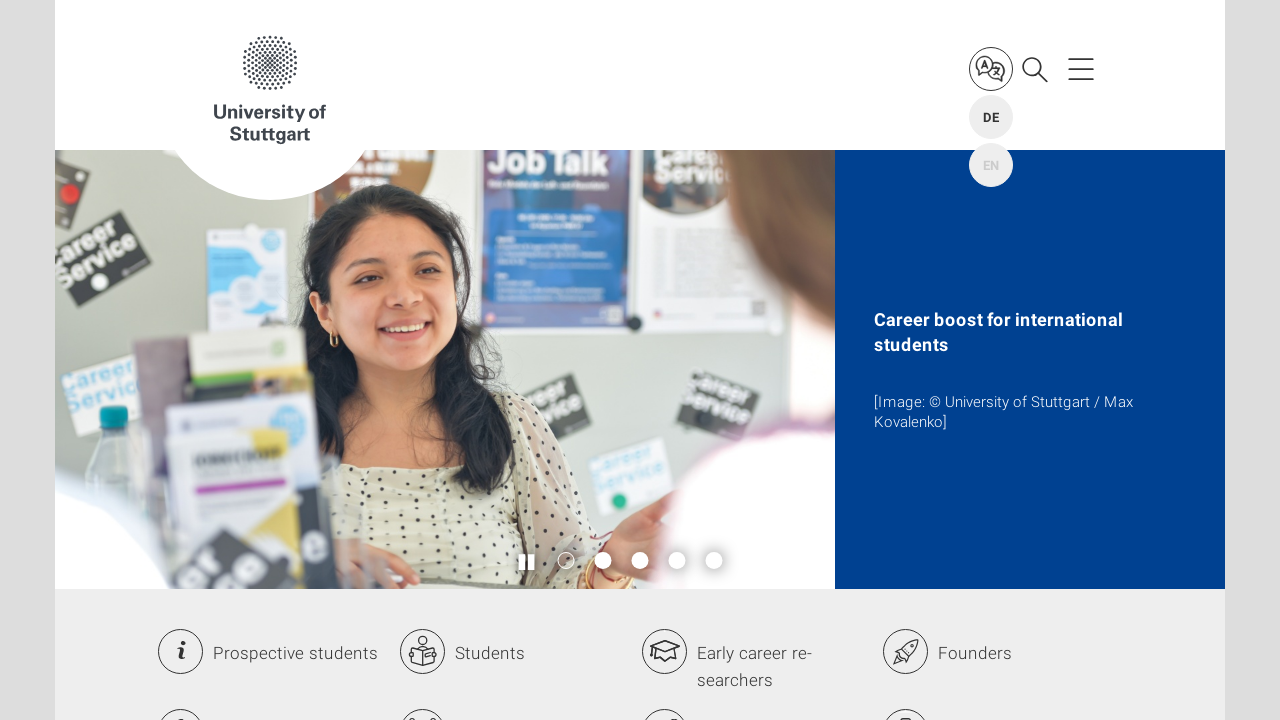

Clicked German language option at (991, 117) on #localelink
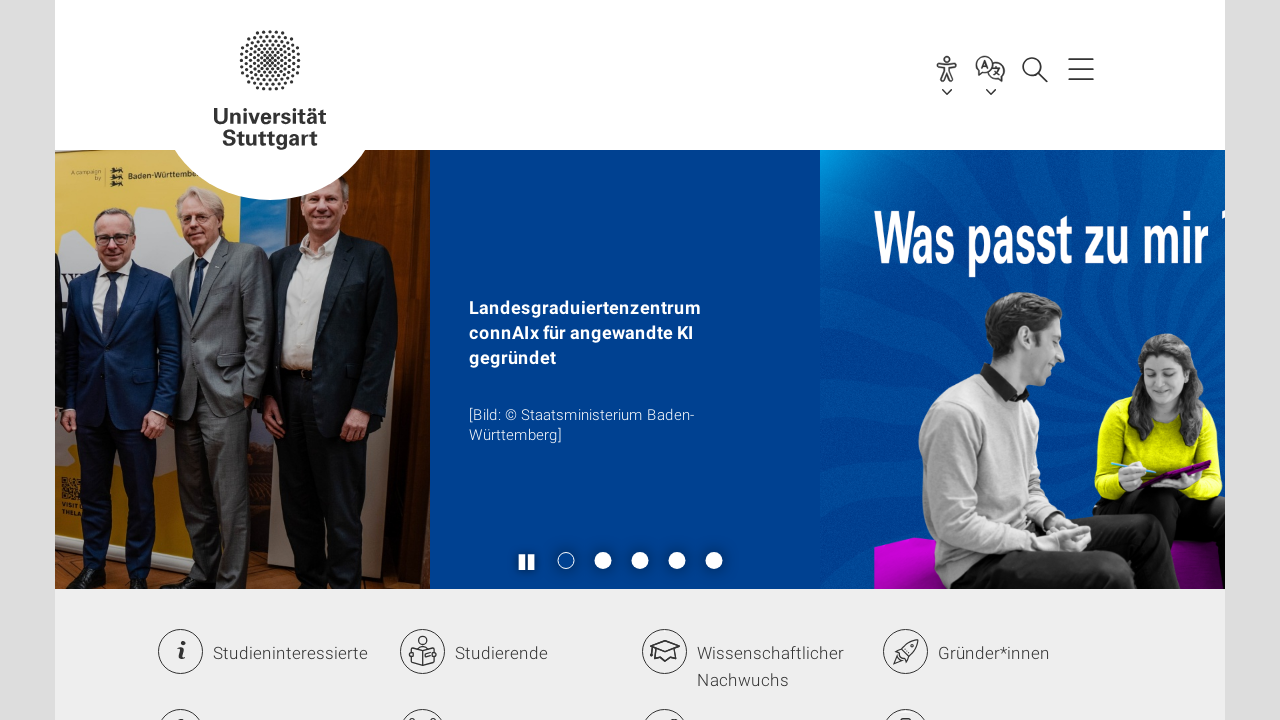

Page title changed to German 'Universität Stuttgart'
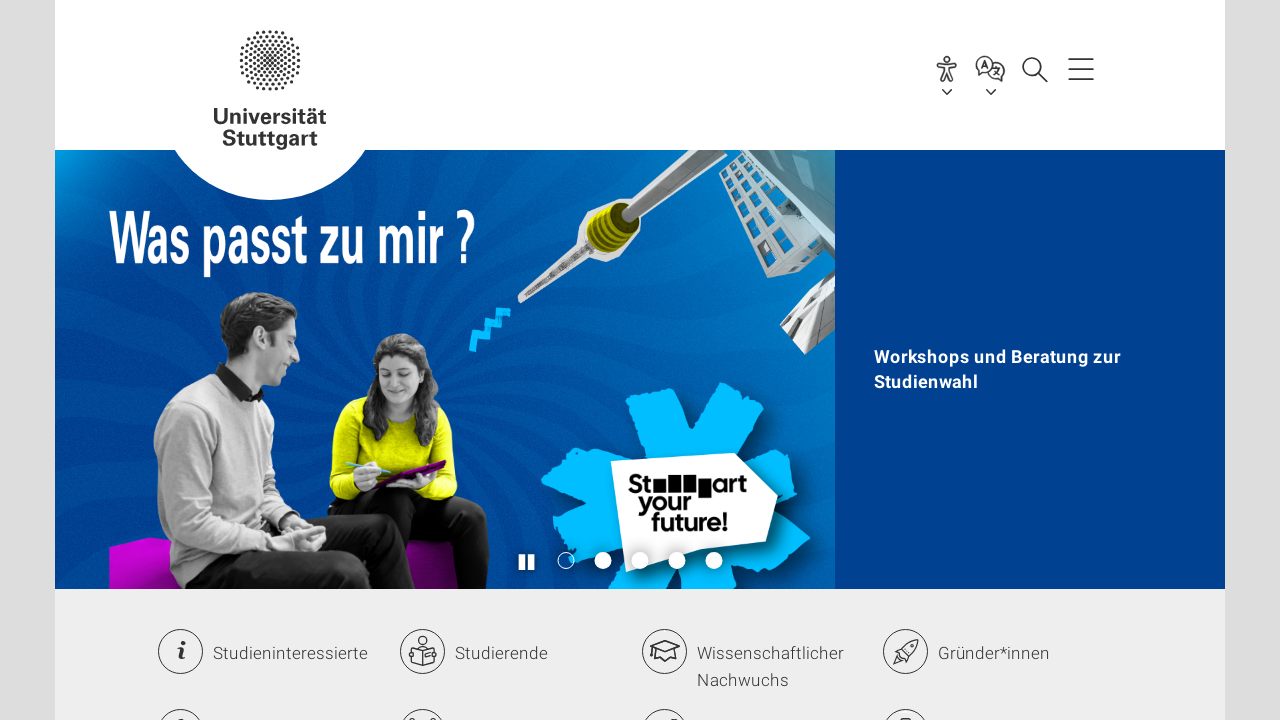

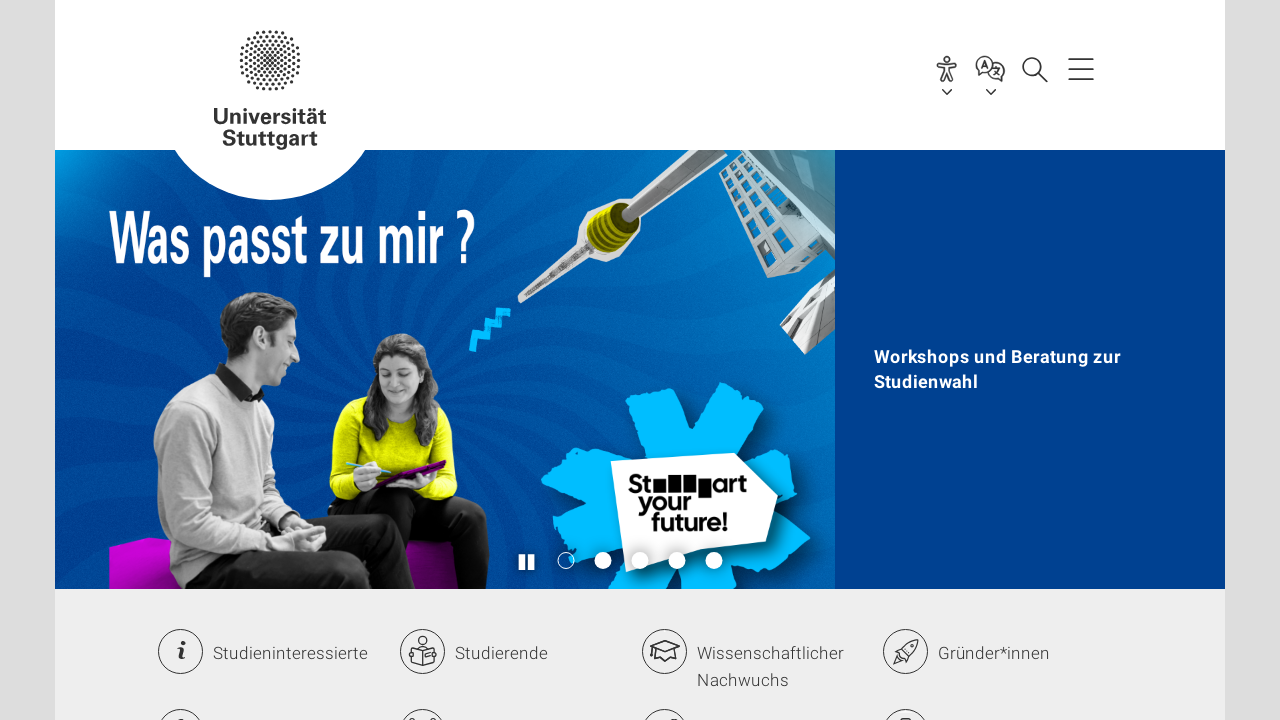